Tests drag and drop functionality on the jQuery UI droppable demo page by dragging the draggable element and dropping it onto the droppable target.

Starting URL: http://jqueryui.com/resources/demos/droppable/default.html

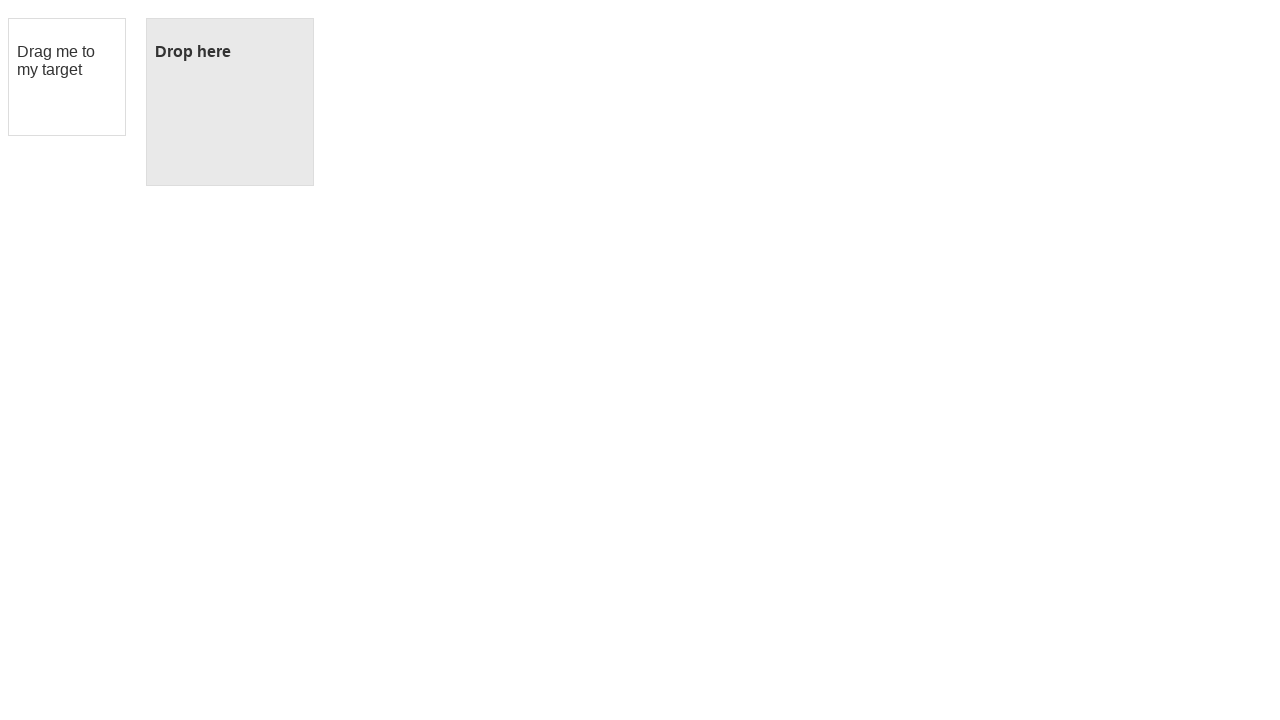

Waited for draggable element to be visible
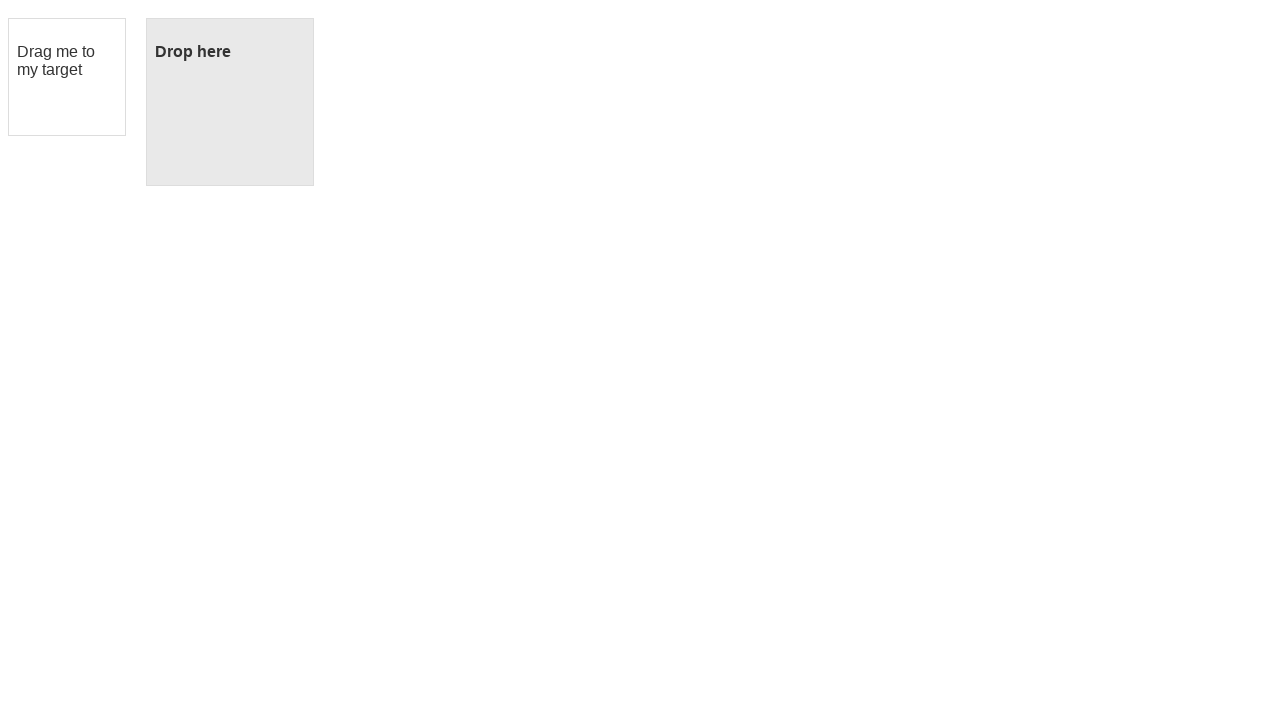

Waited for droppable element to be visible
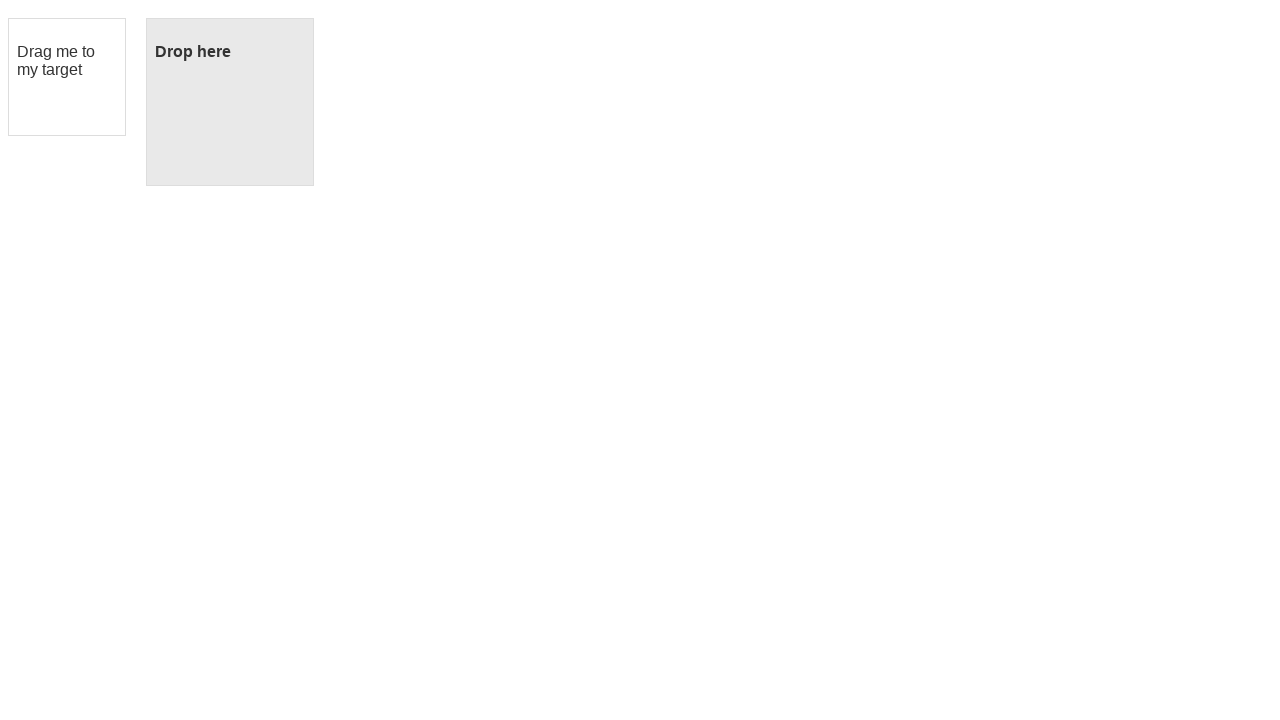

Dragged draggable element and dropped it onto droppable target at (230, 102)
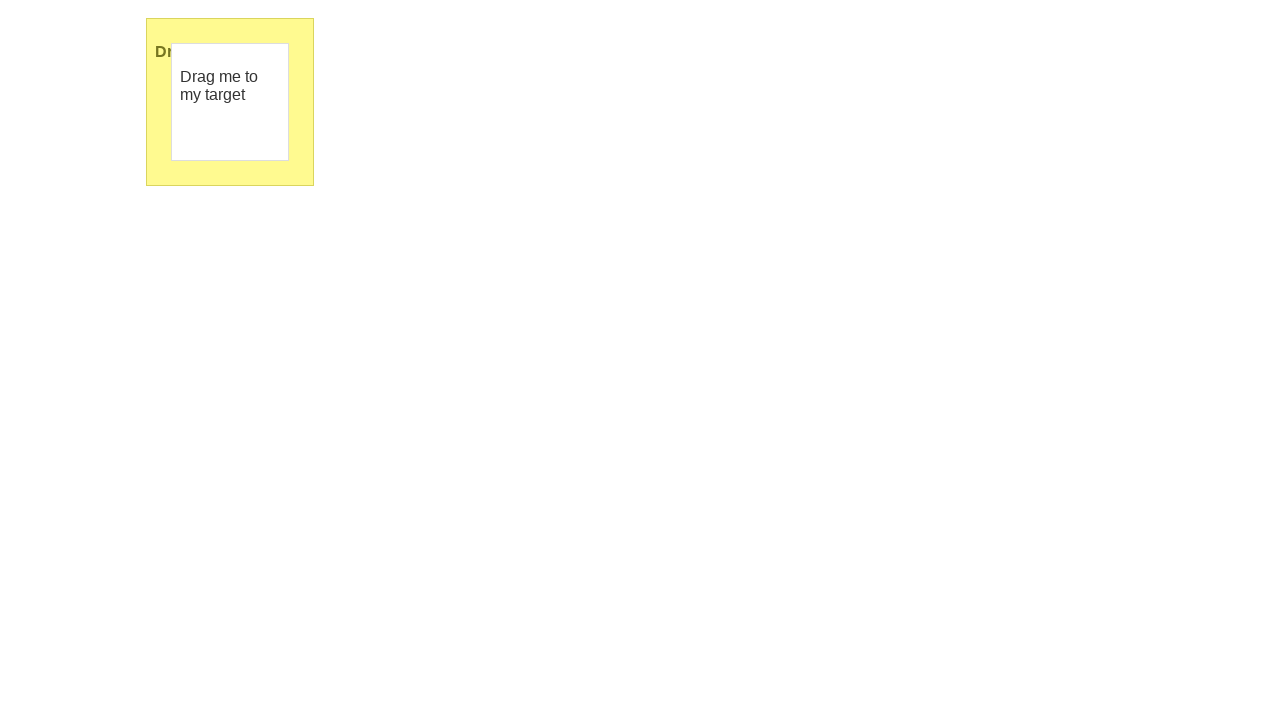

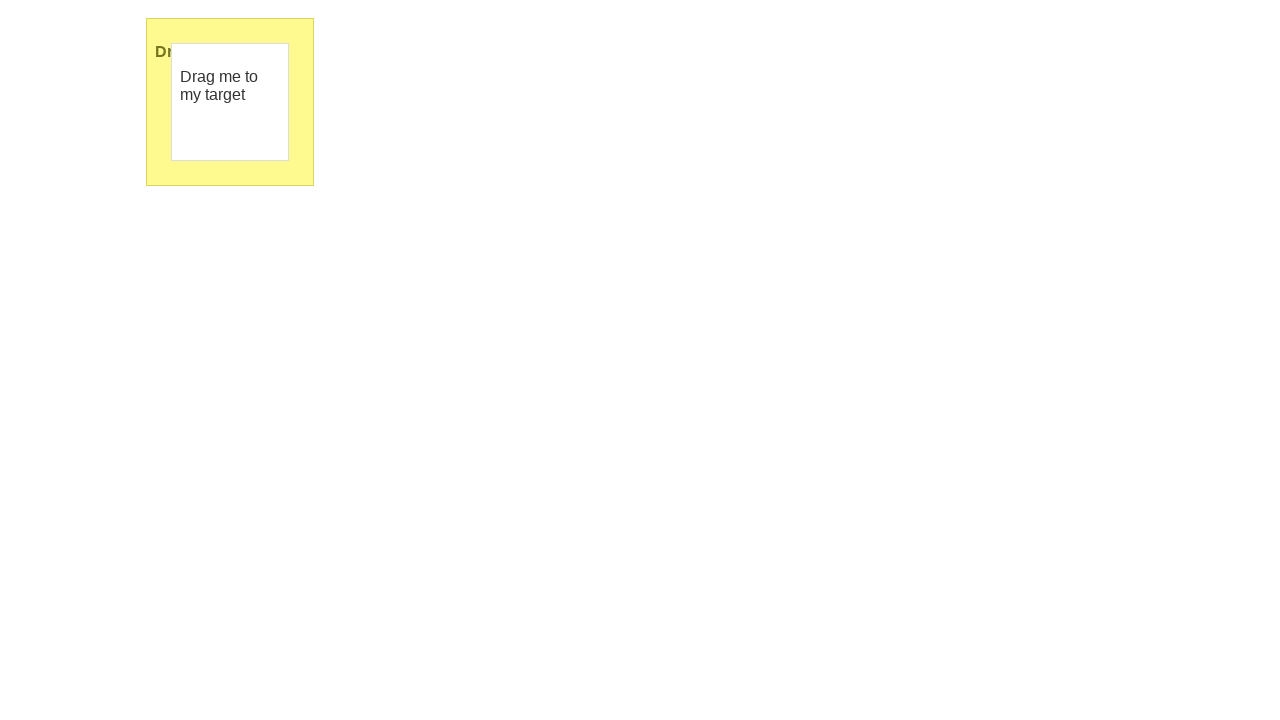